Tests filling the complete text box form with name, email, current address, and permanent address

Starting URL: https://demoqa.com/text-box

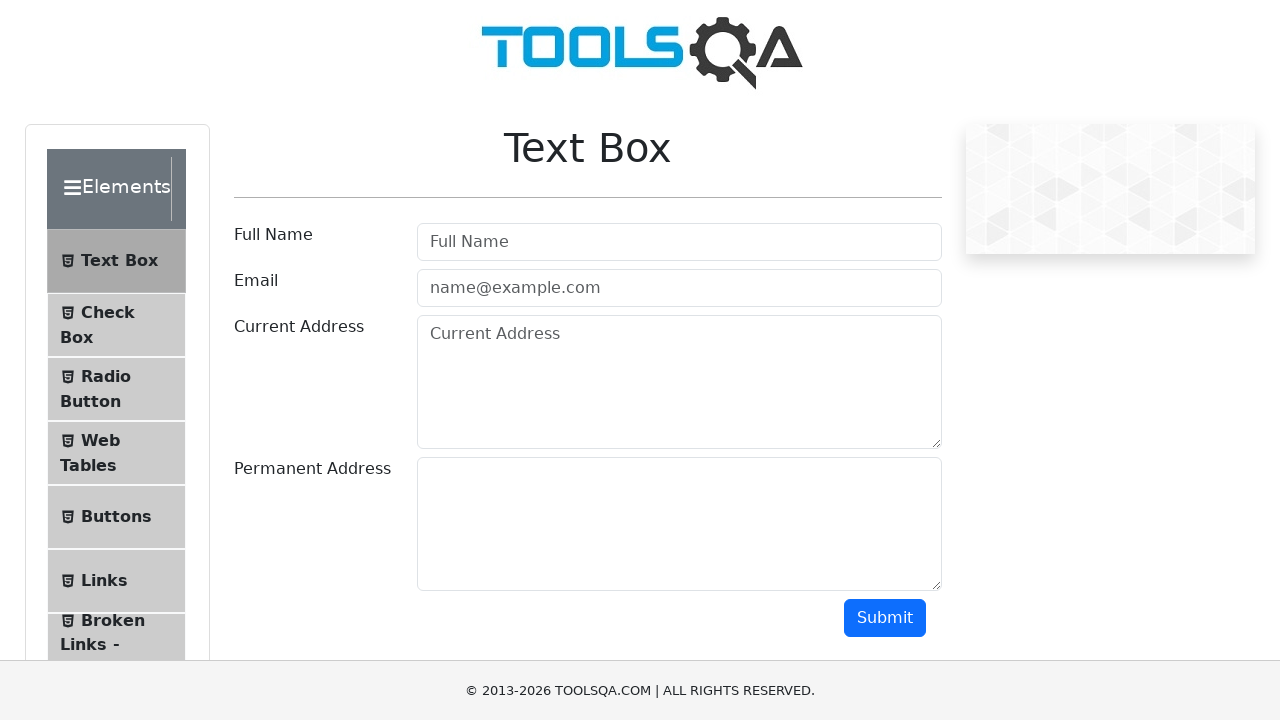

Filled full name field with 'John Smith' on #userName
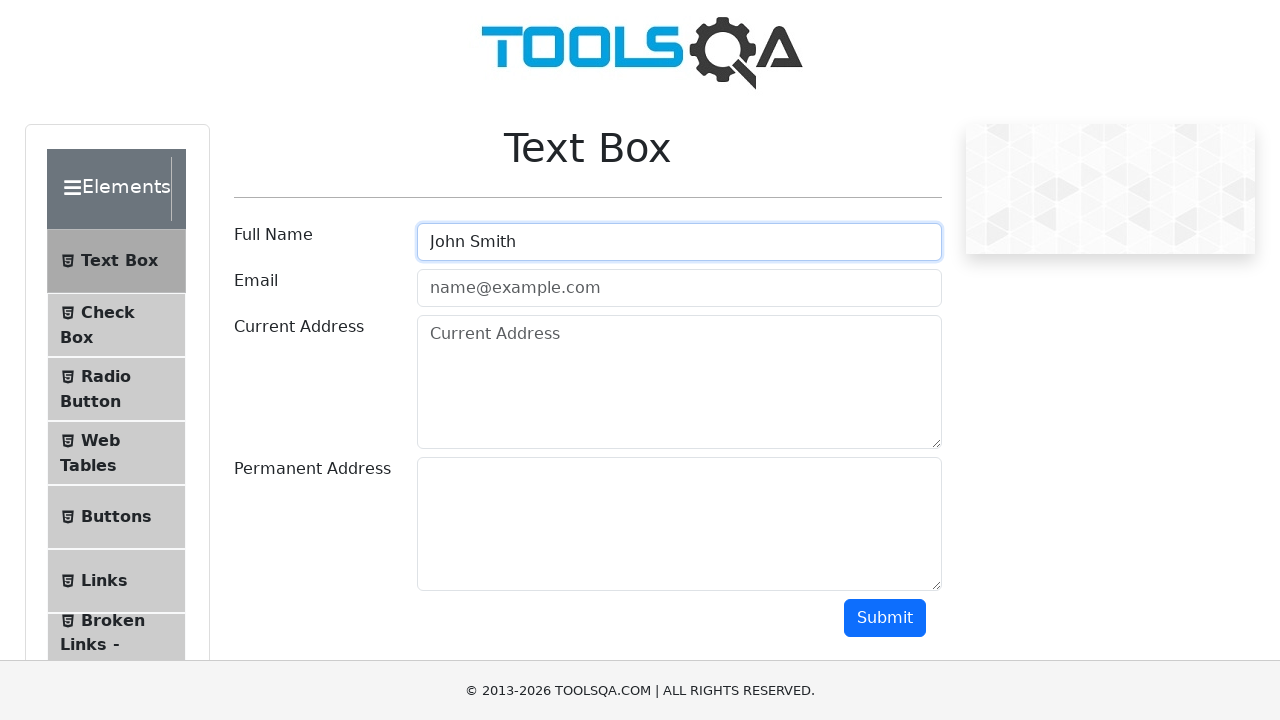

Filled email field with 'johnsmith@email.com' on #userEmail
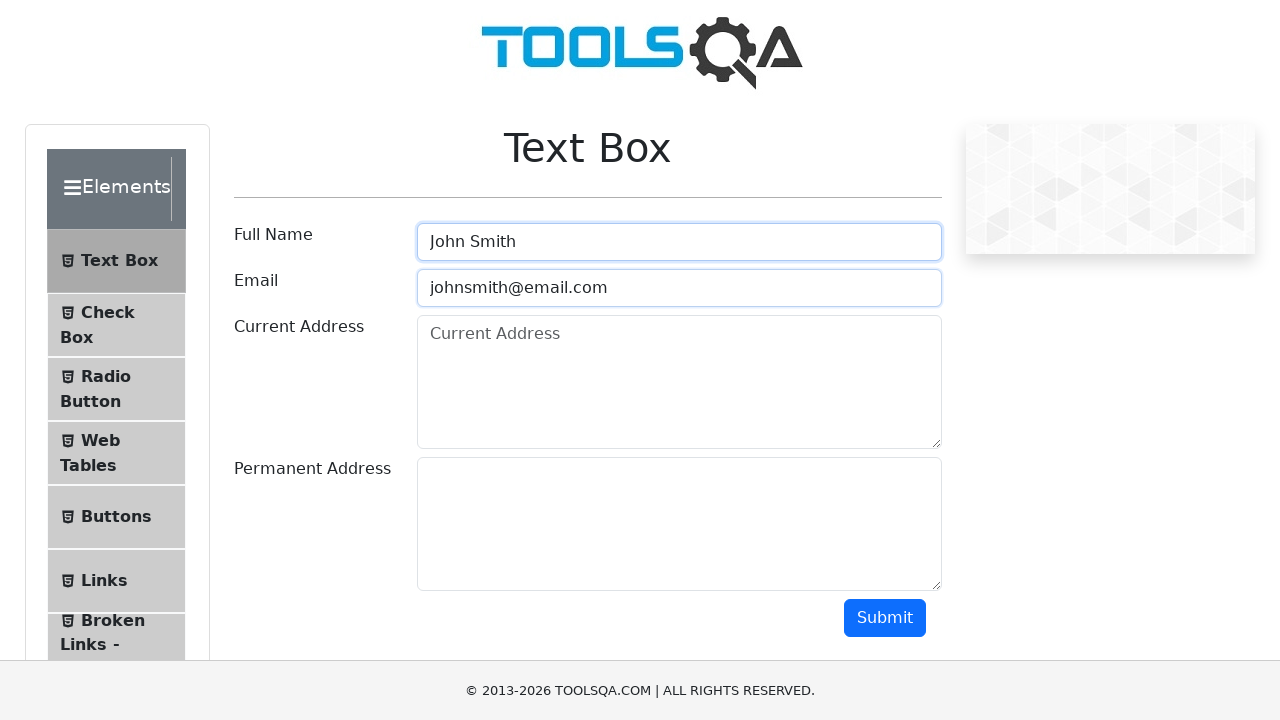

Filled current address with '1234 MyCity, MyStreet 1' on #currentAddress
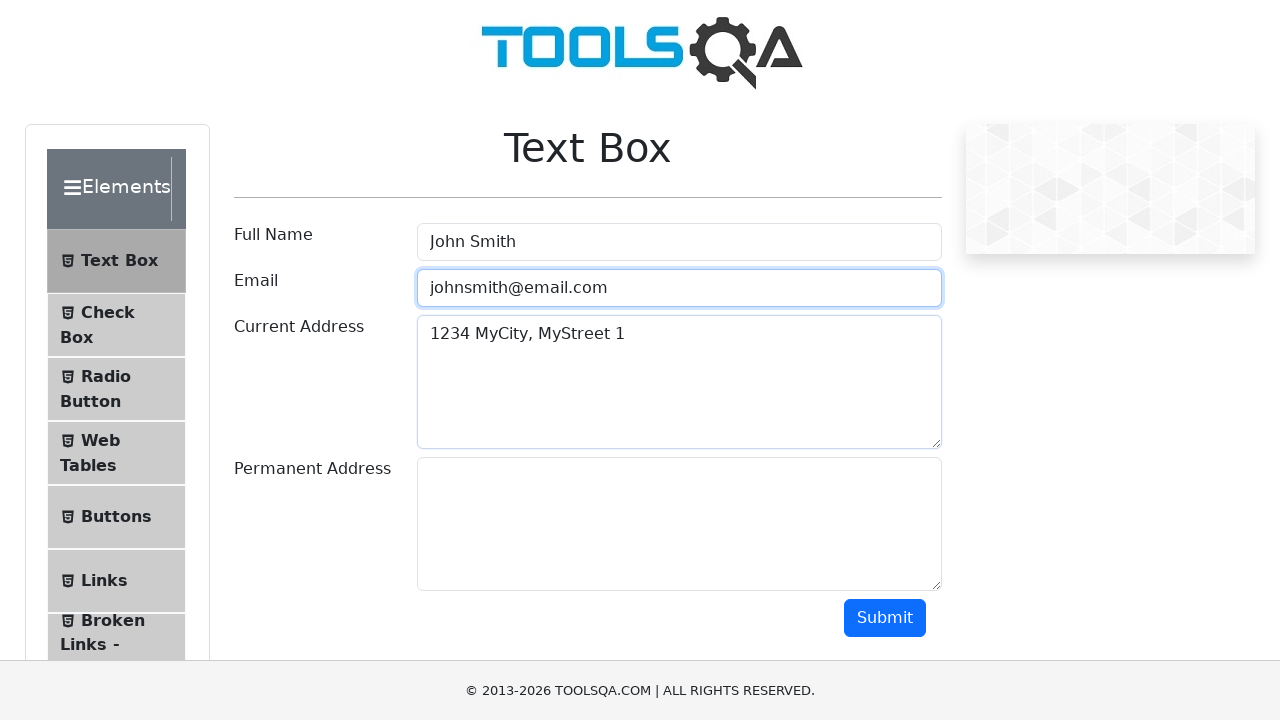

Filled permanent address with '4321 AnotherCity, AnotherStreet 2' on #permanentAddress
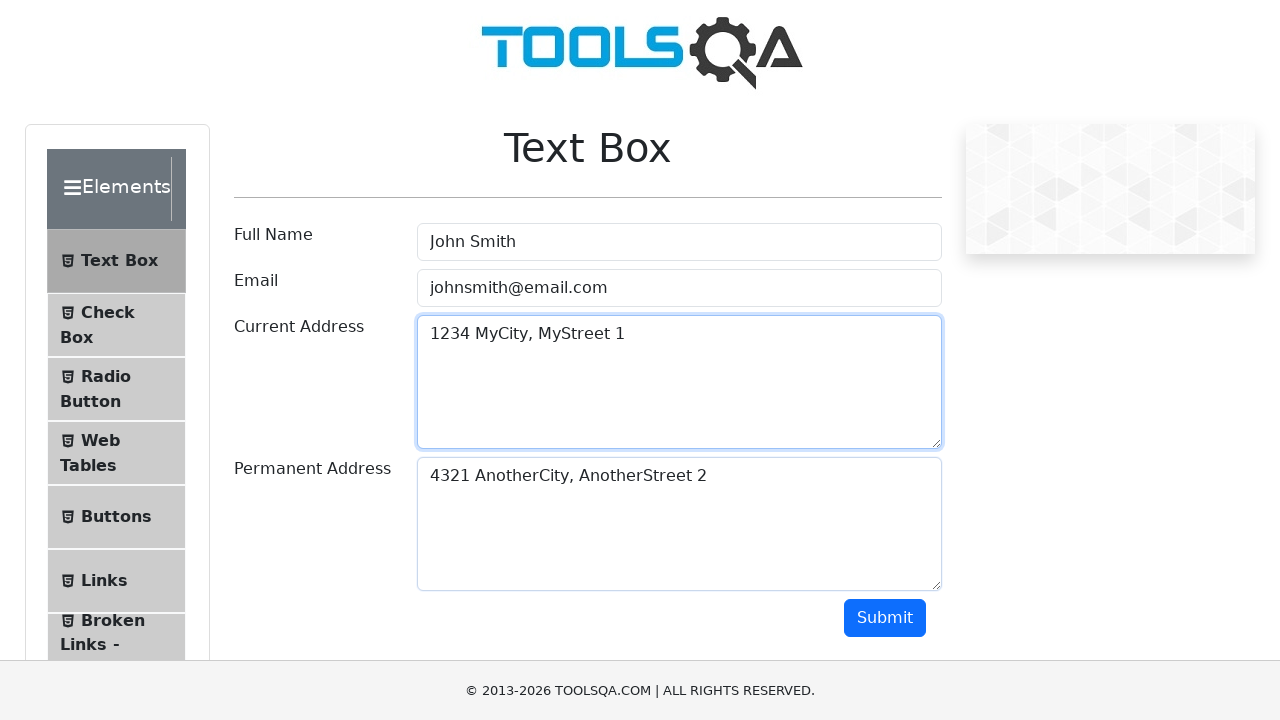

Clicked submit button to submit form at (885, 618) on #submit
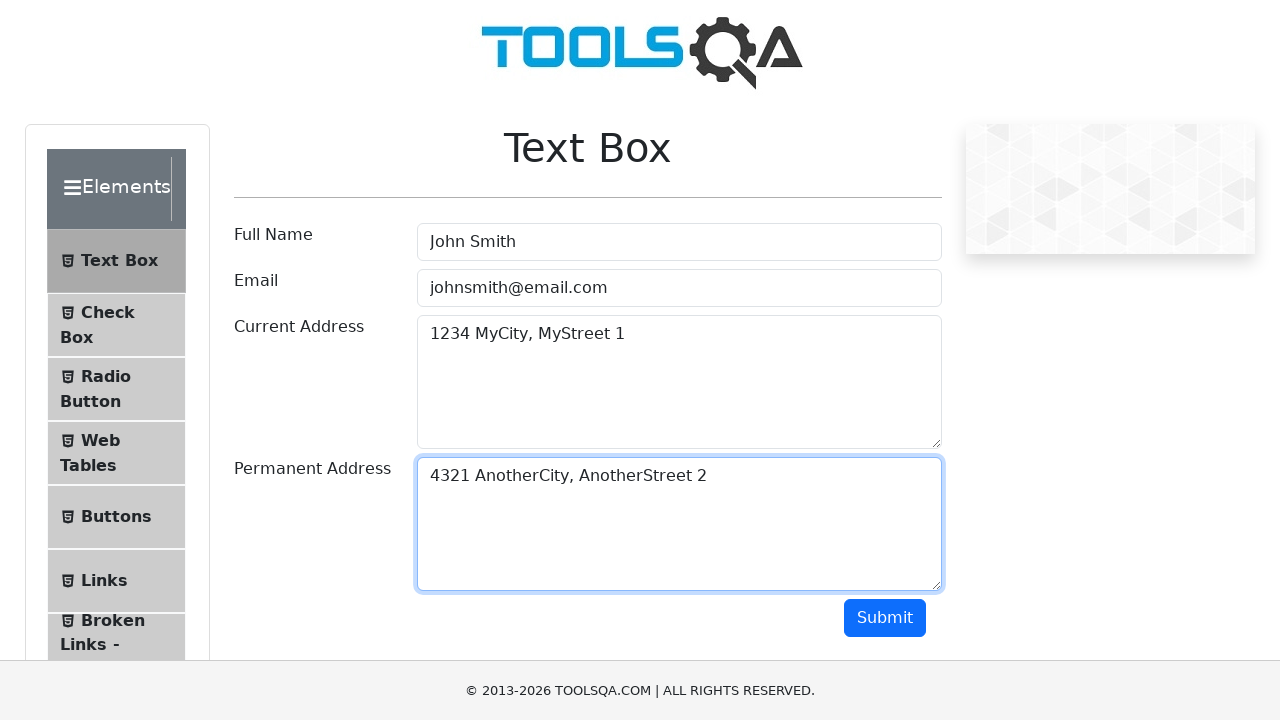

Waited for output name field to appear
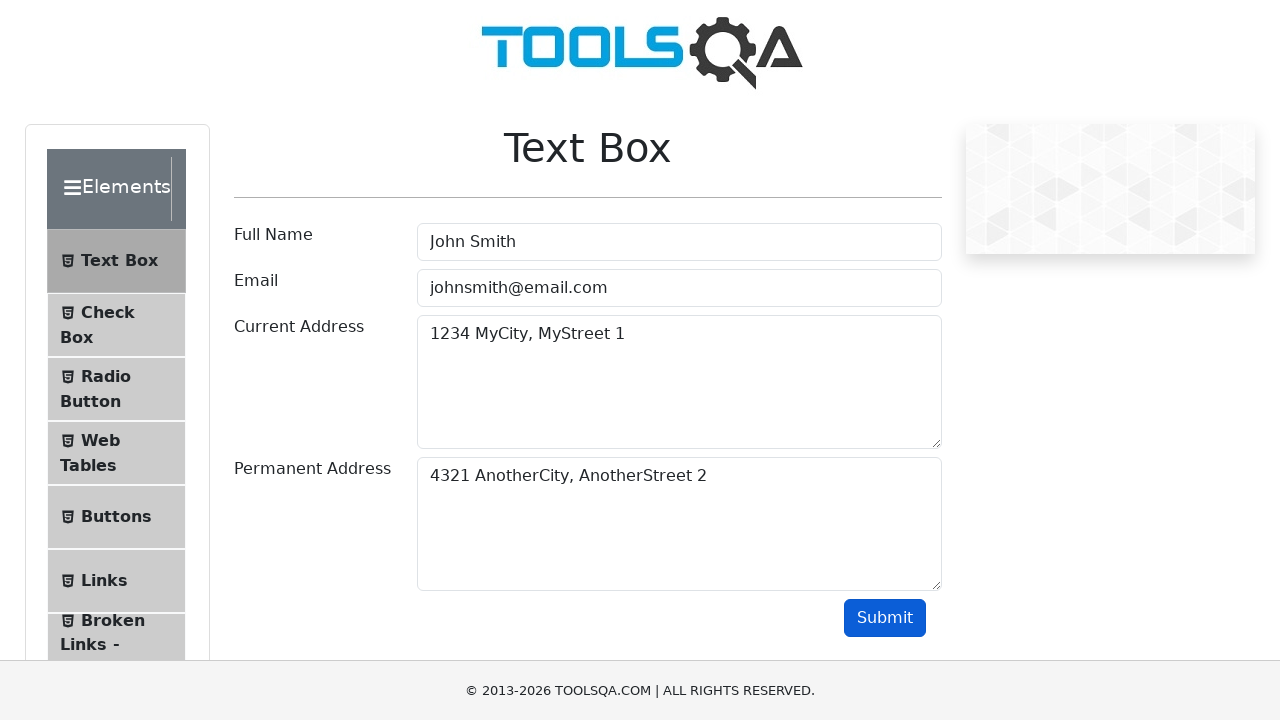

Verified name field is visible in output
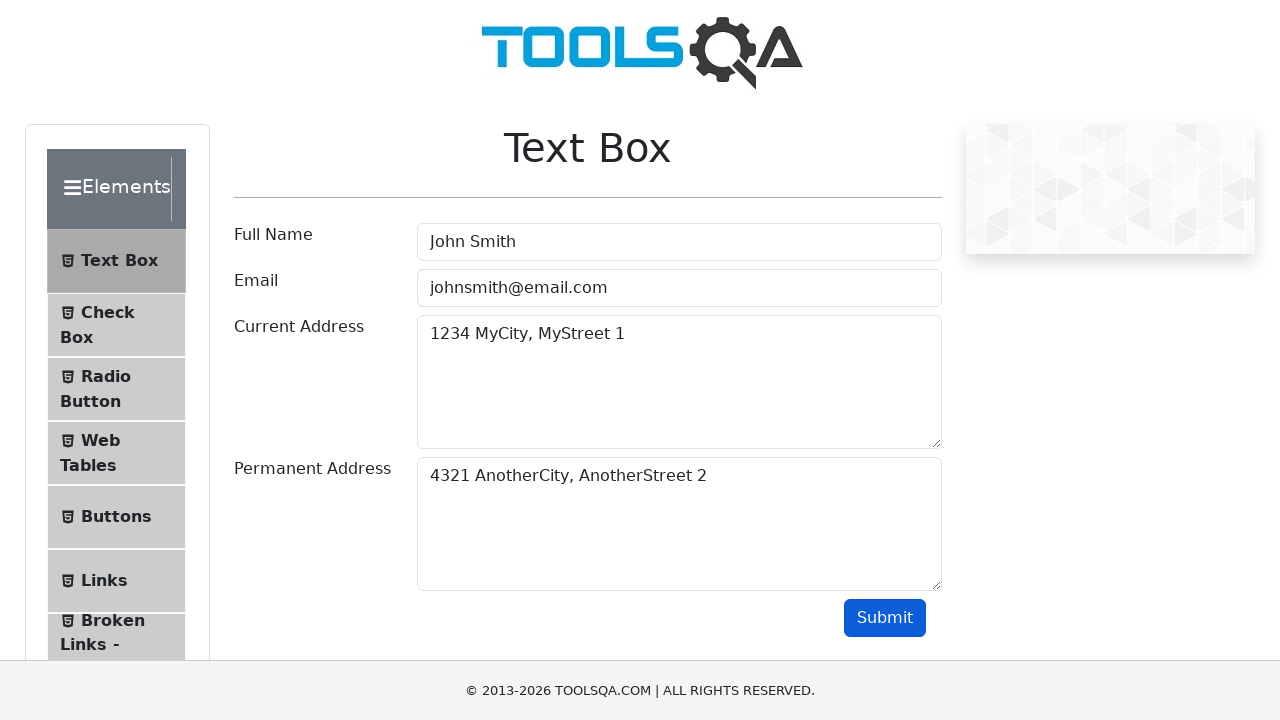

Verified email field is visible in output
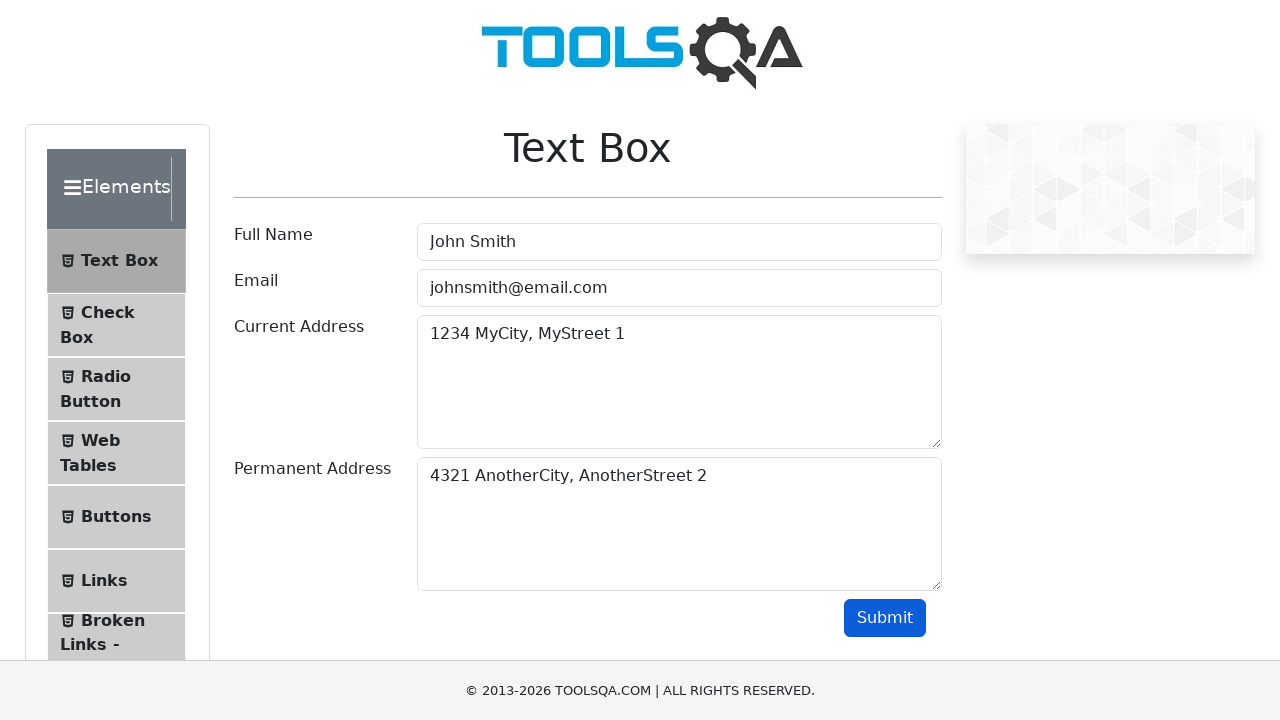

Verified current address field is visible in output
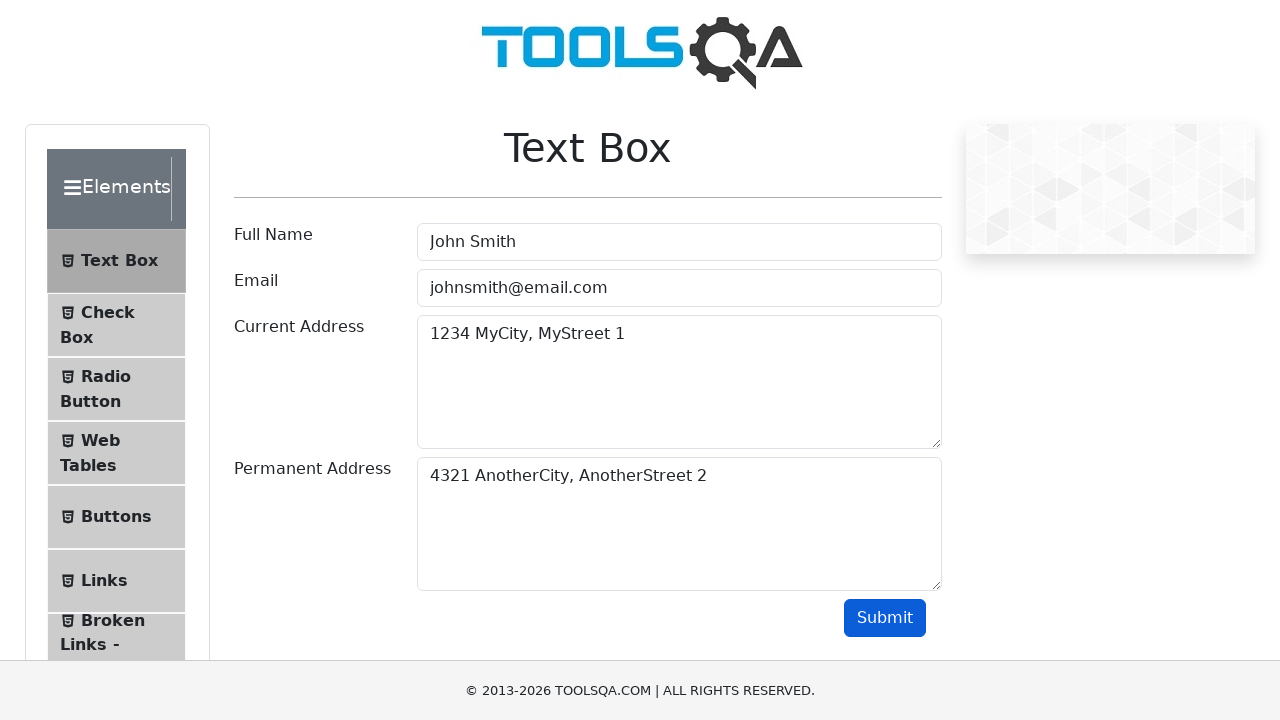

Verified permanent address field is visible in output
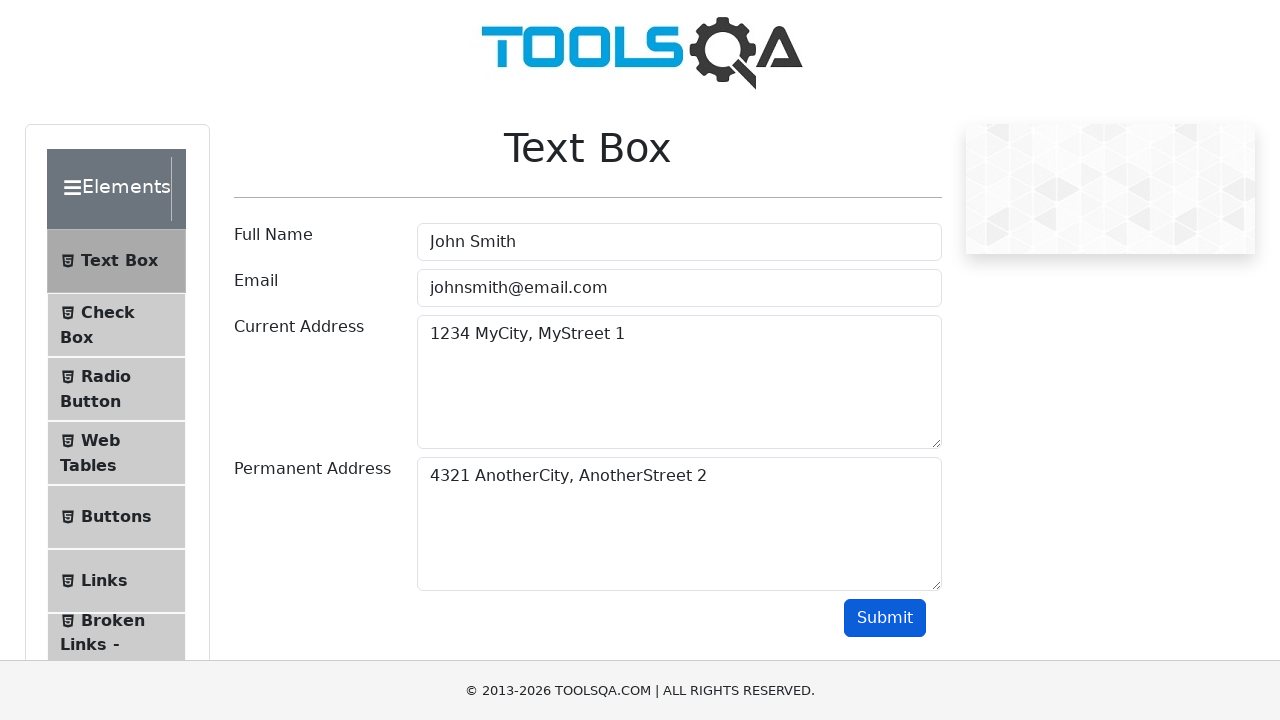

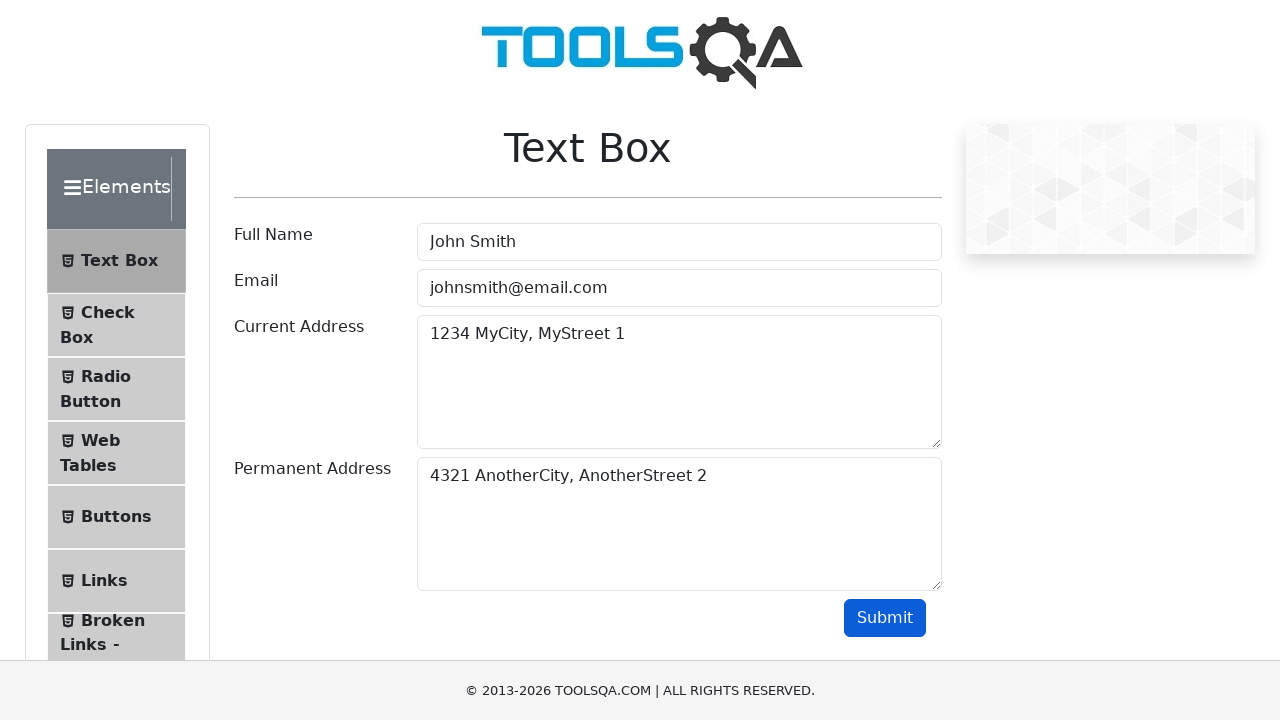